Tests the Add/Remove Elements functionality by adding multiple elements, verifying they were added, then removing all elements

Starting URL: https://the-internet.herokuapp.com/

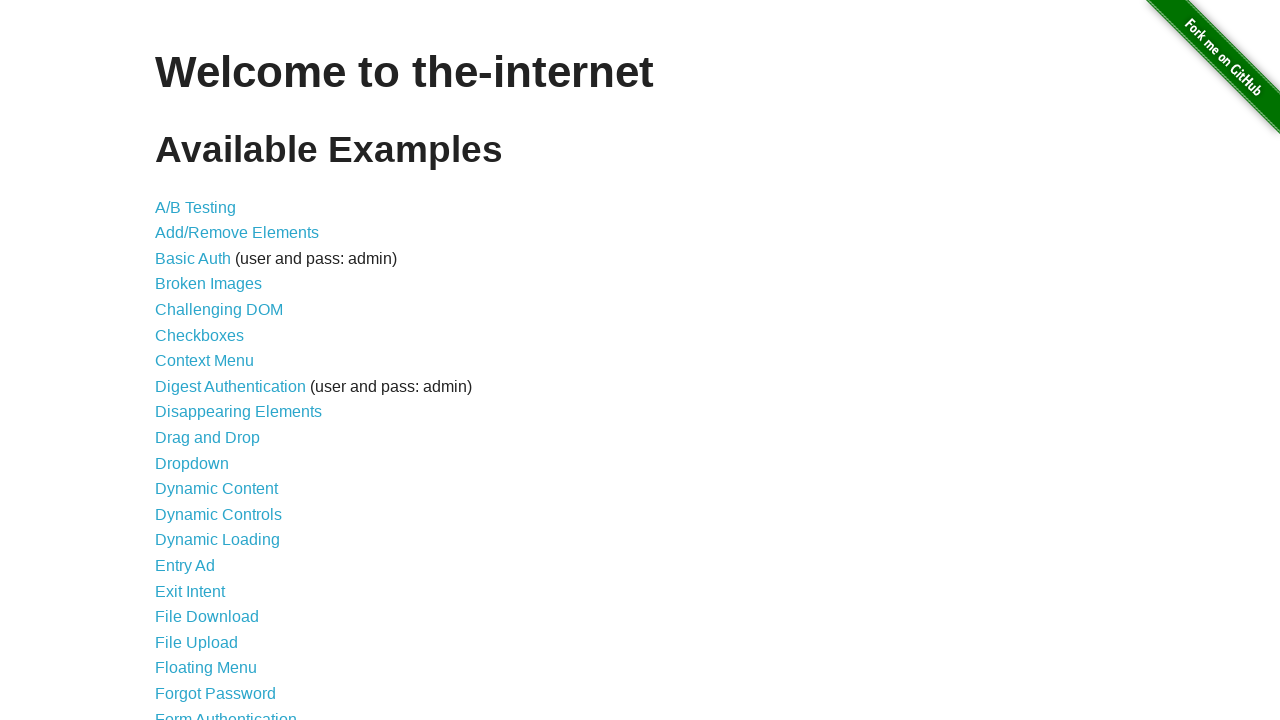

Clicked on Add/Remove Elements link at (237, 233) on xpath=//a[contains(text(),'Add/Remove Elements')]
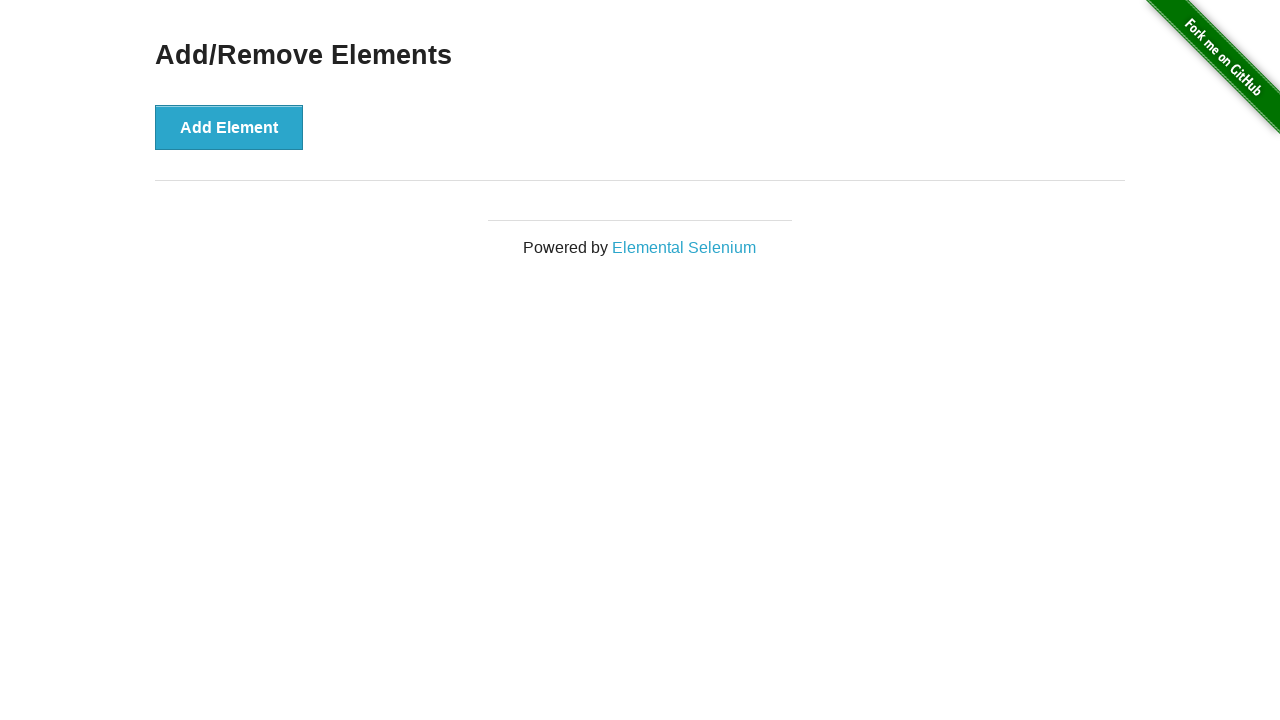

Clicked Add Element button (click 1 of 3) at (229, 127) on xpath=//button[contains(text(),'Add Element')]
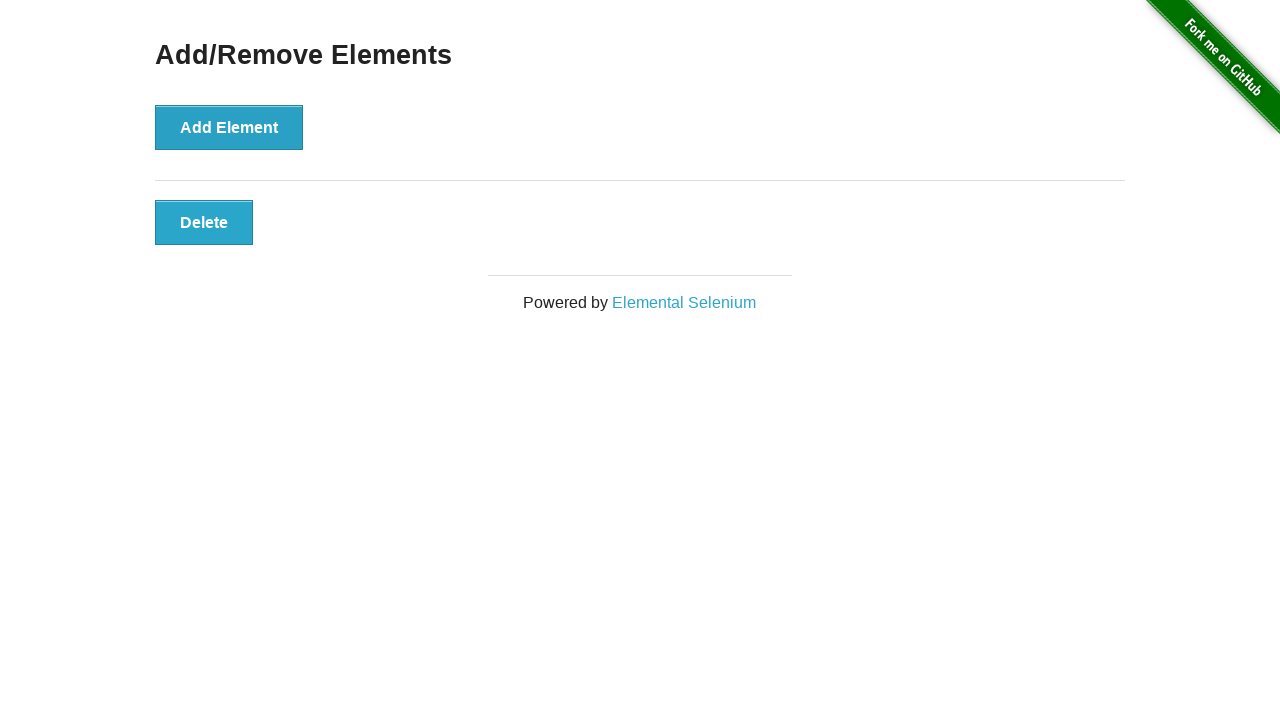

Clicked Add Element button (click 2 of 3) at (229, 127) on xpath=//button[contains(text(),'Add Element')]
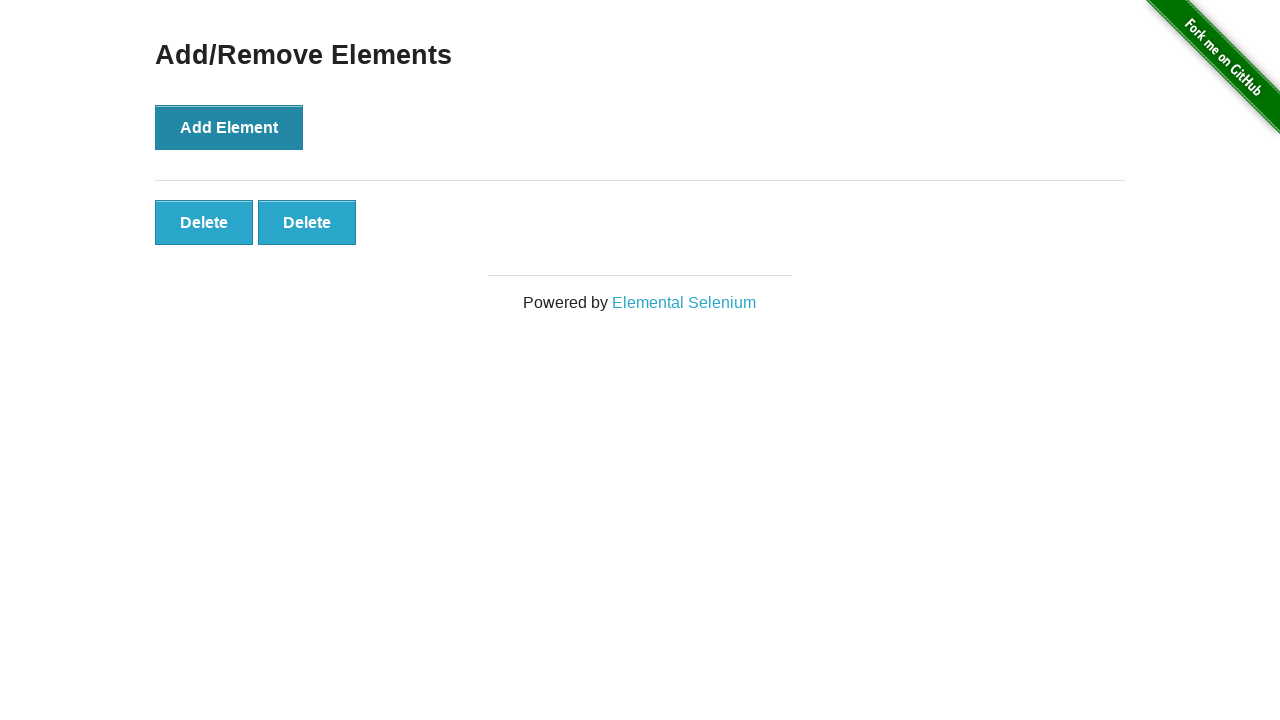

Clicked Add Element button (click 3 of 3) at (229, 127) on xpath=//button[contains(text(),'Add Element')]
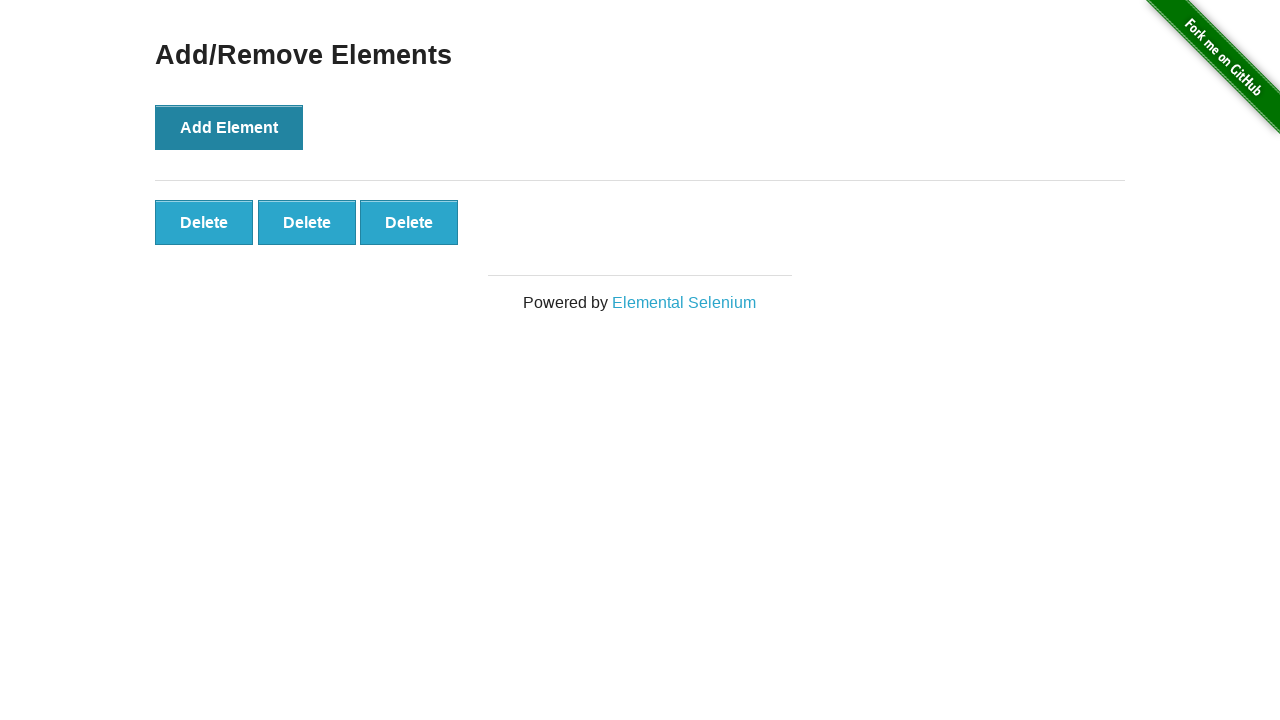

Verified that 3 elements were successfully added
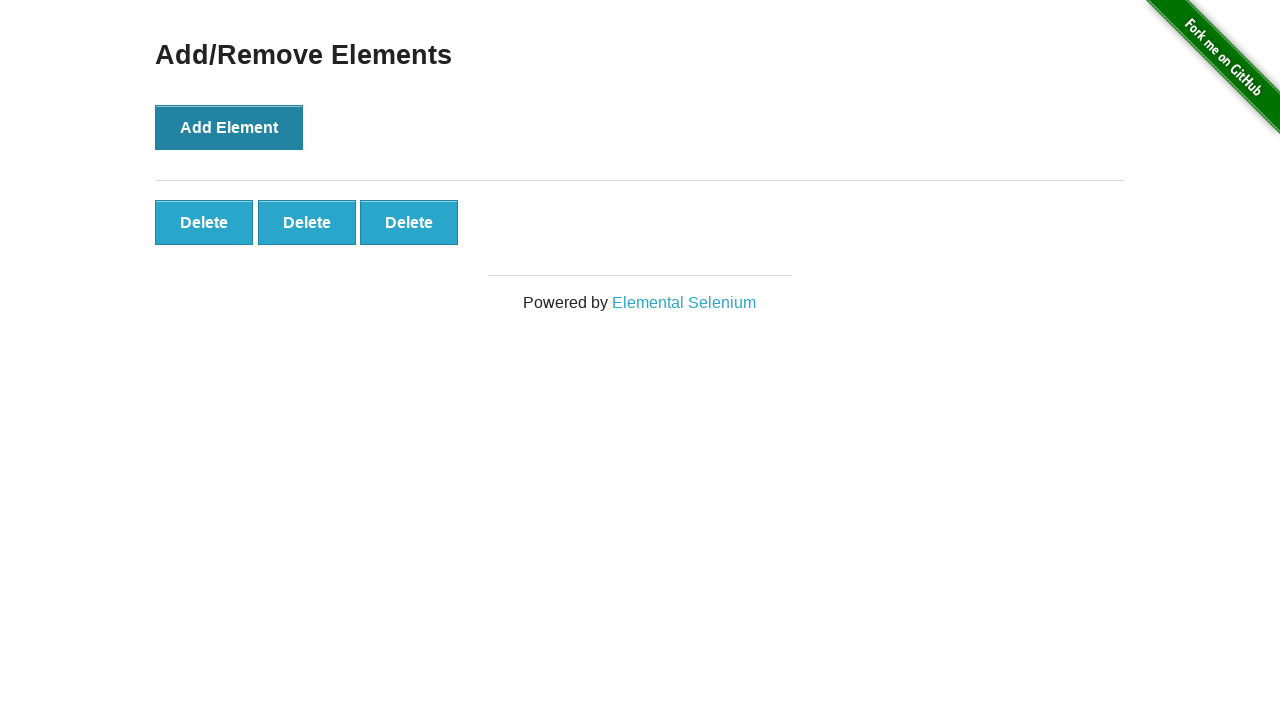

Clicked remove button (removal 1 of 3) at (204, 222) on button.added-manually >> nth=0
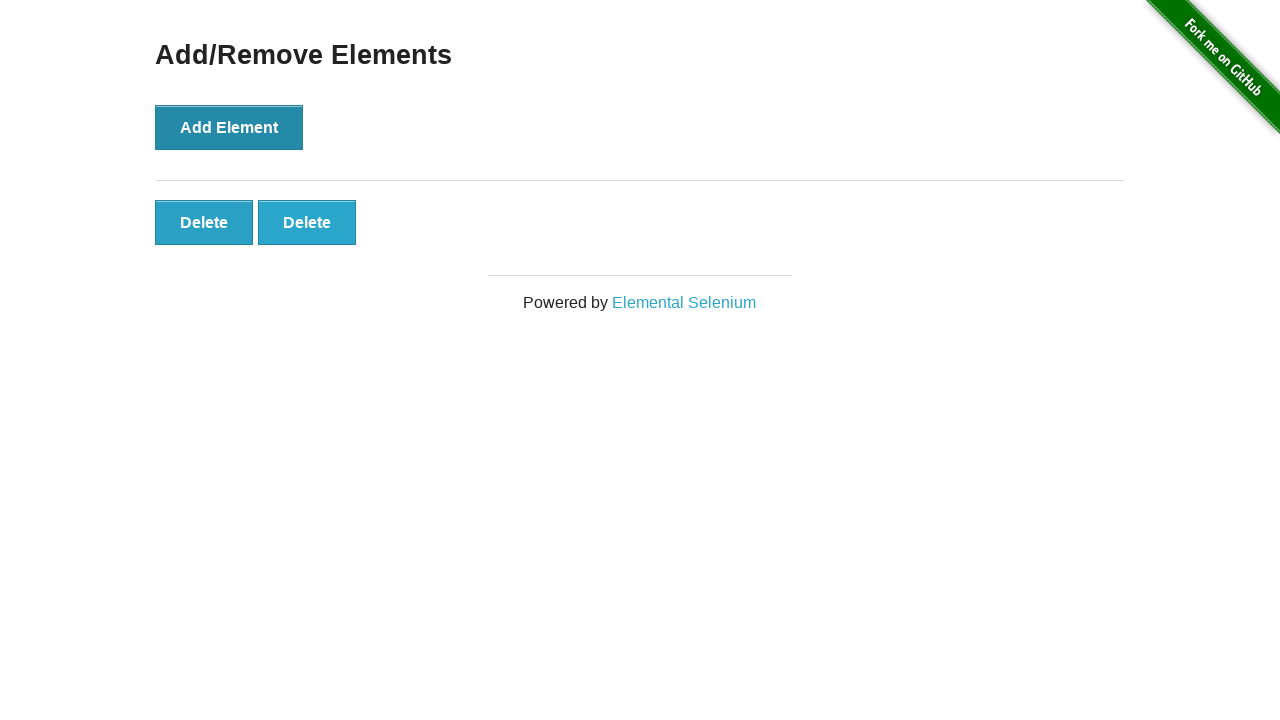

Waited for element to be removed from DOM
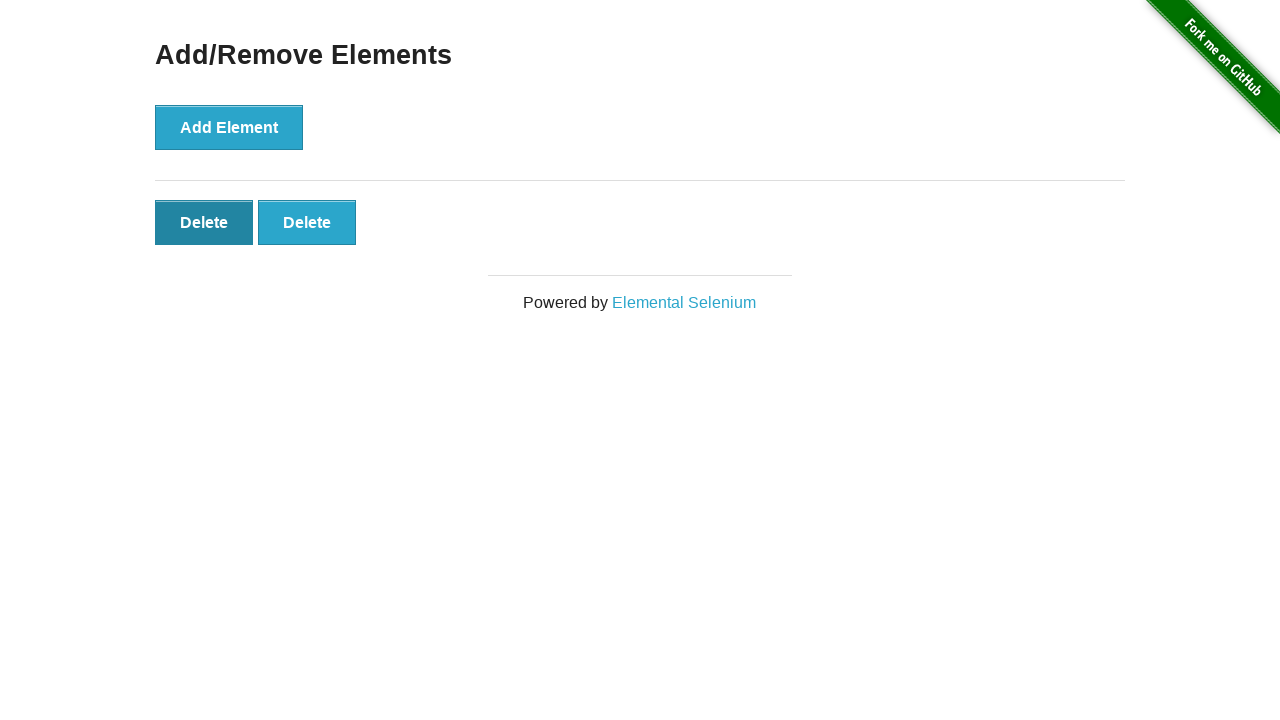

Clicked remove button (removal 2 of 3) at (204, 222) on button.added-manually >> nth=0
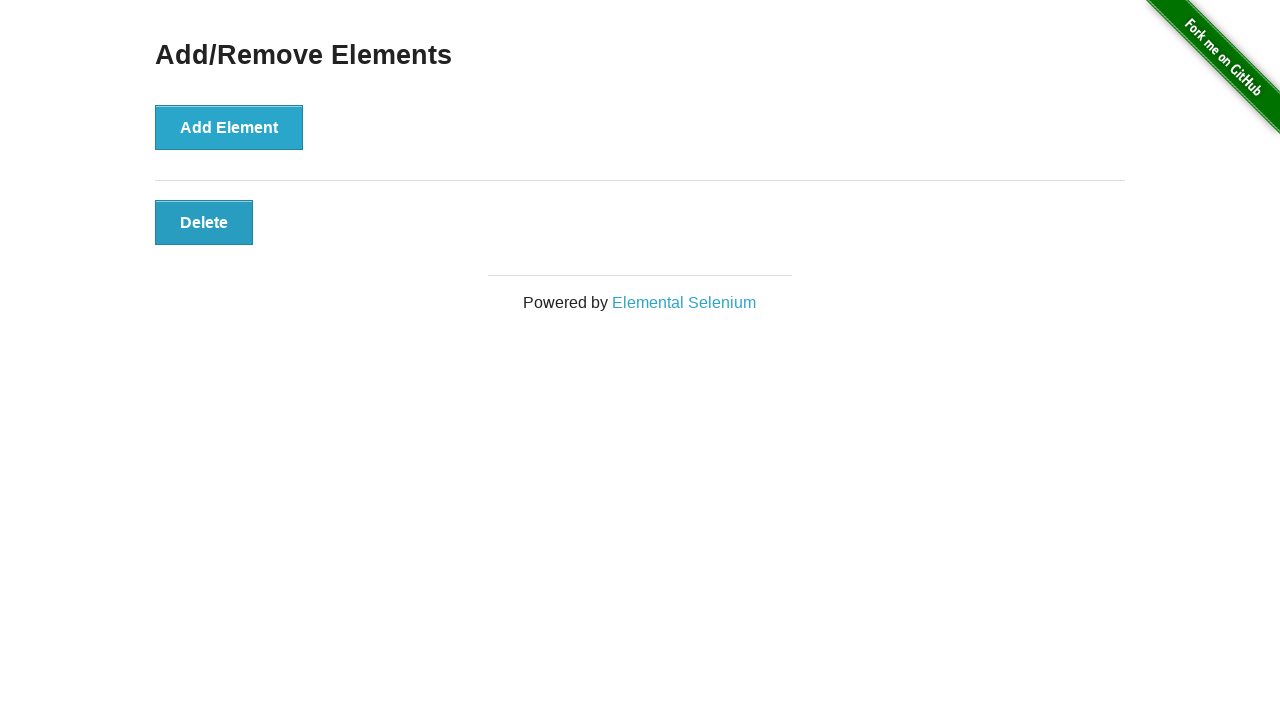

Waited for element to be removed from DOM
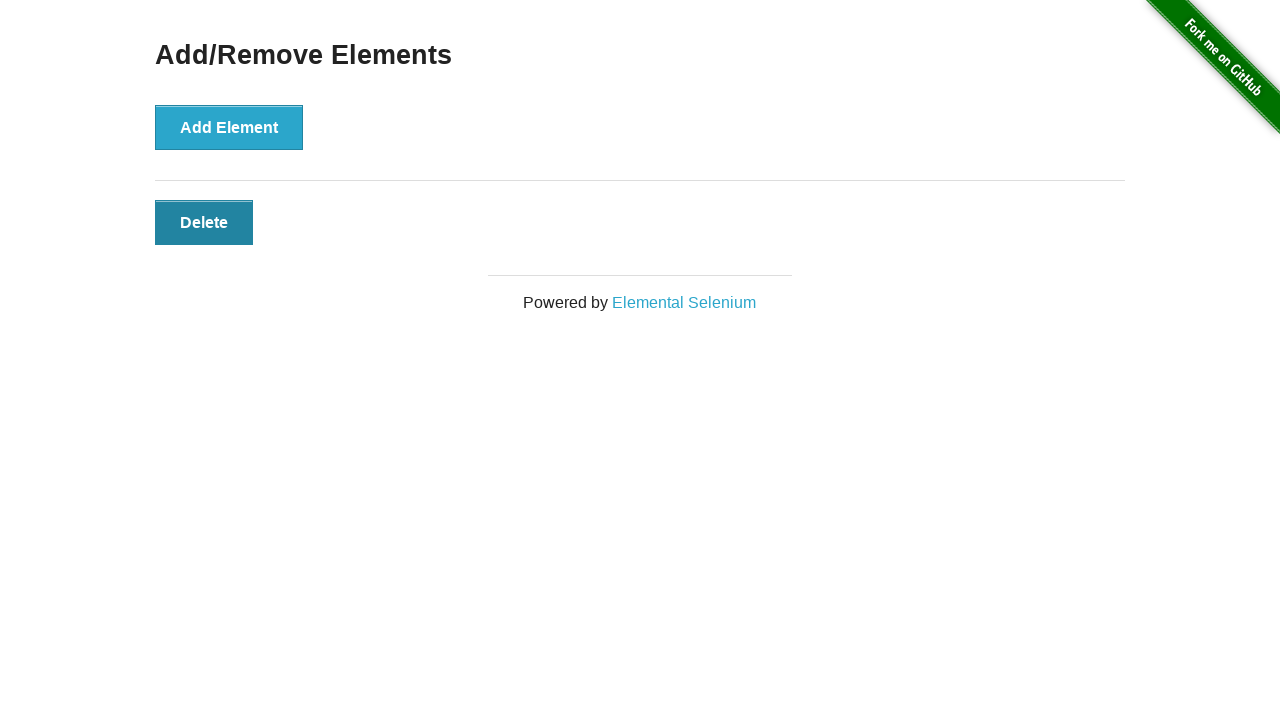

Clicked remove button (removal 3 of 3) at (204, 222) on button.added-manually >> nth=0
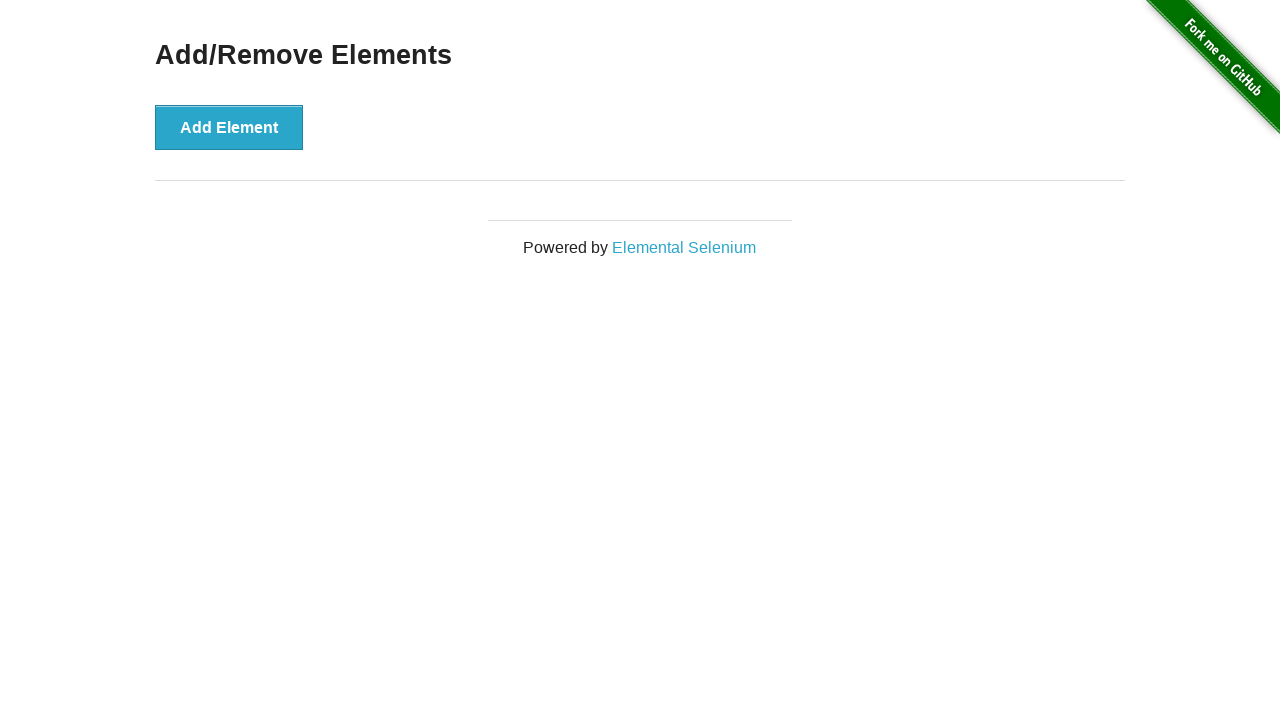

Waited for element to be removed from DOM
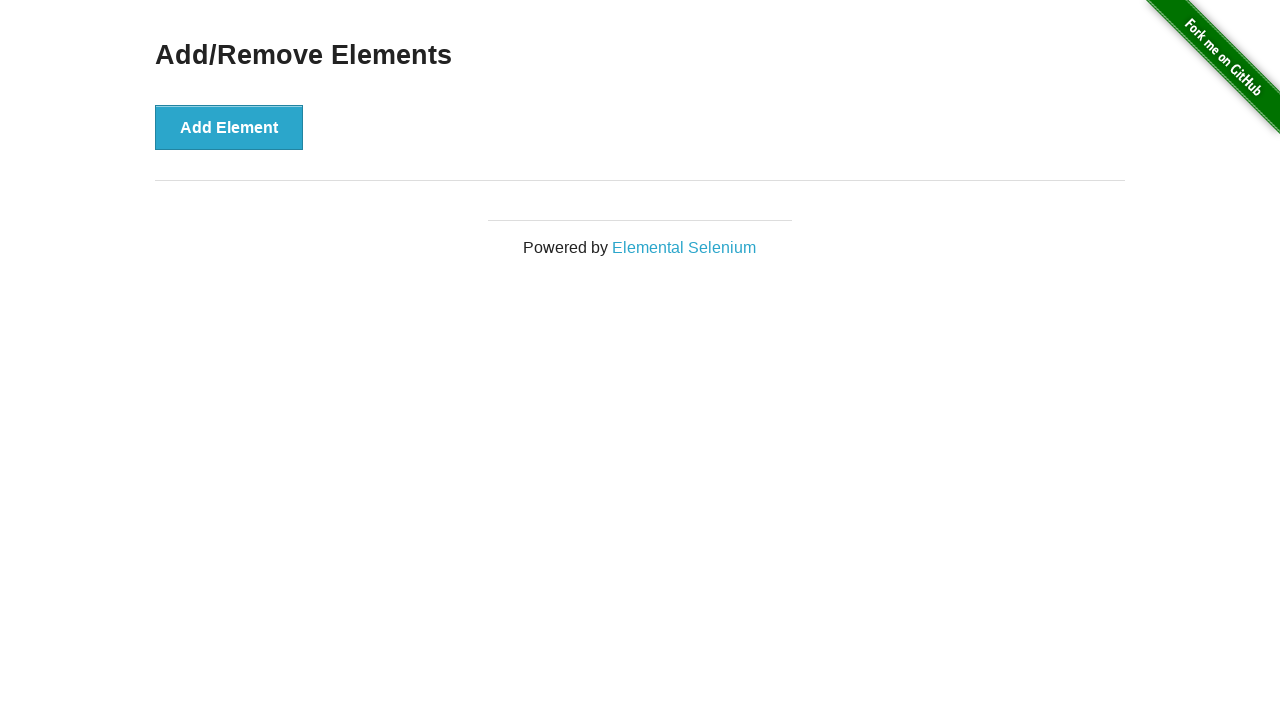

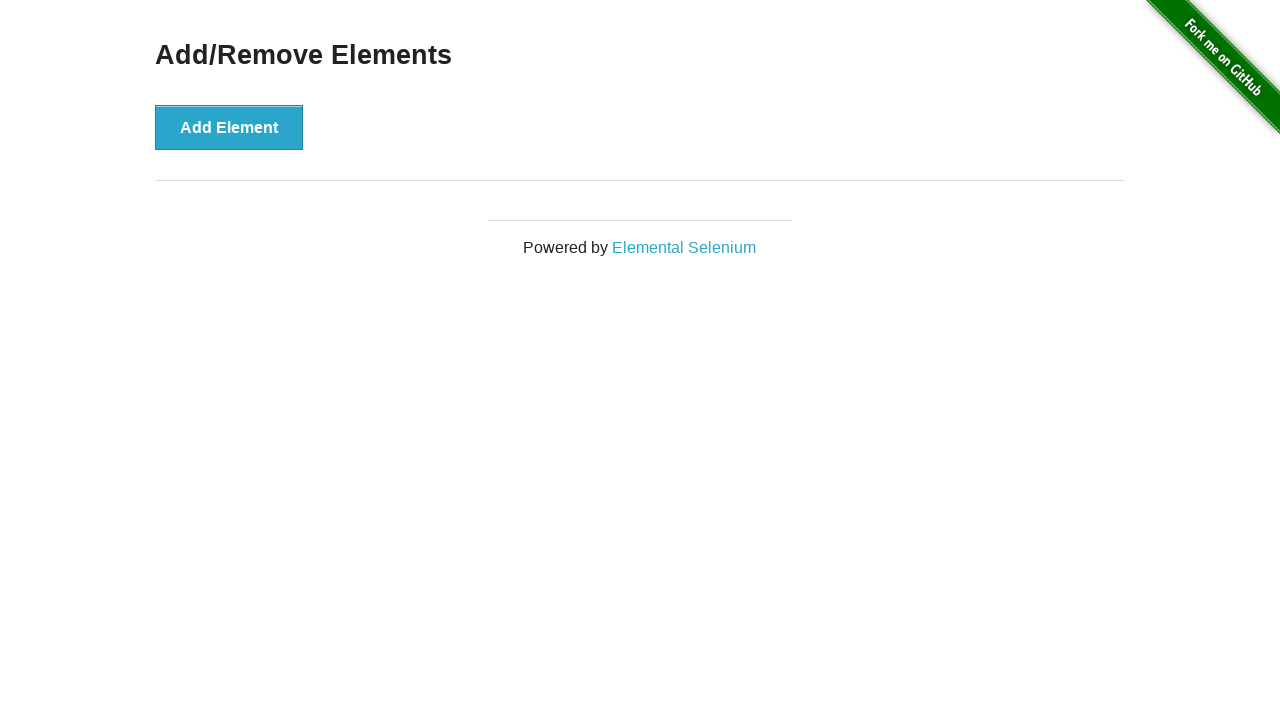